Tests creating a password-protected note on justnotepad.com by entering text content, clicking to generate a temporary URL, and setting a password for the note

Starting URL: http://justnotepad.com/ru/

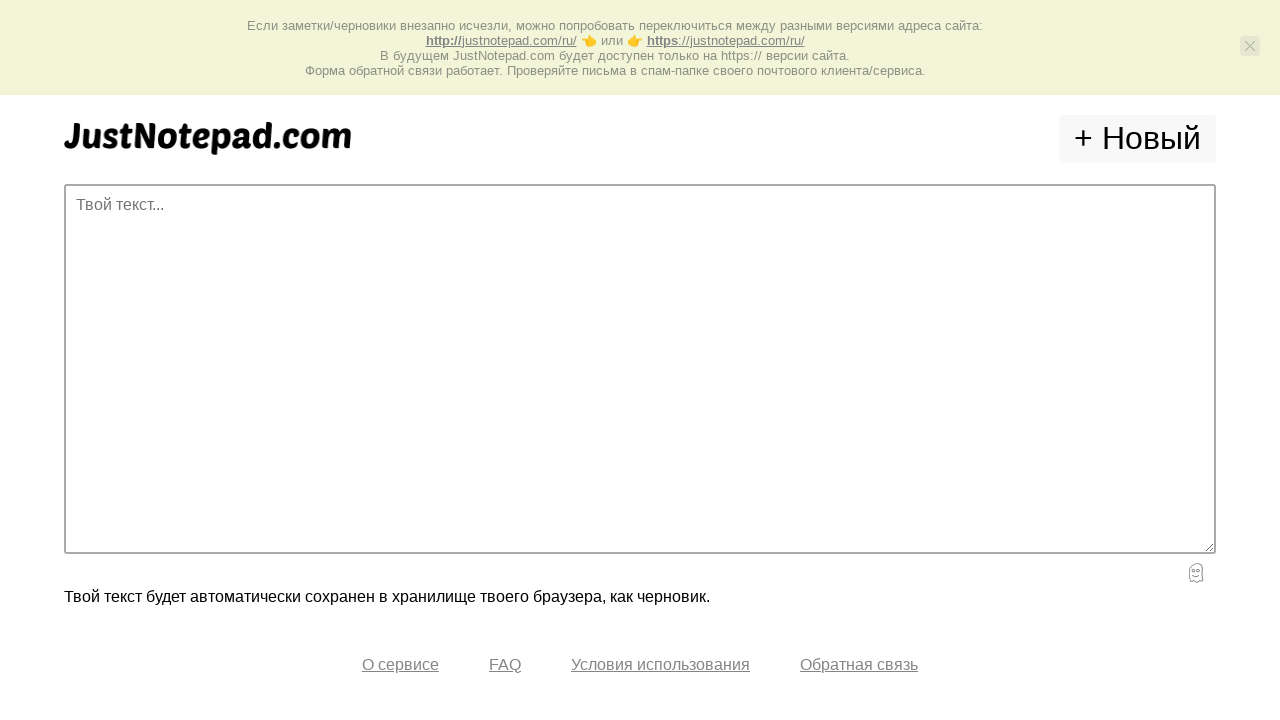

Waited for editable text area to become visible
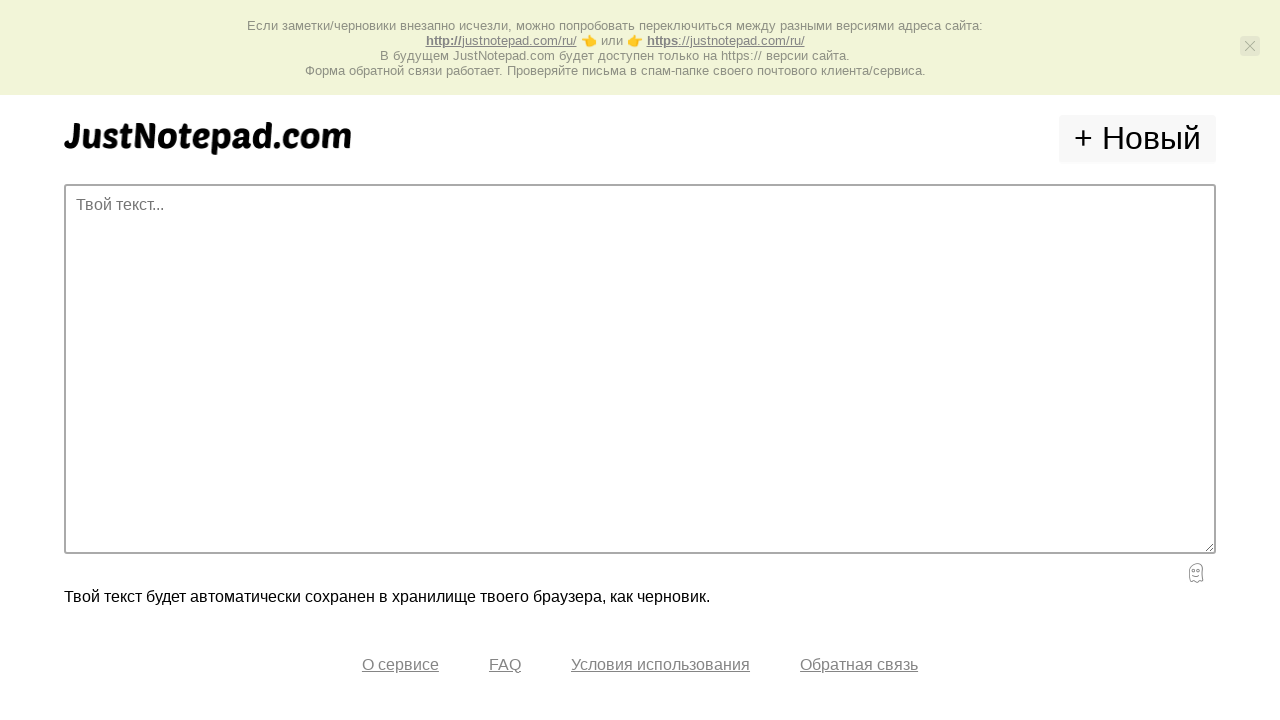

Clicked on the editable text area at (640, 369) on textarea[name='editable_text']
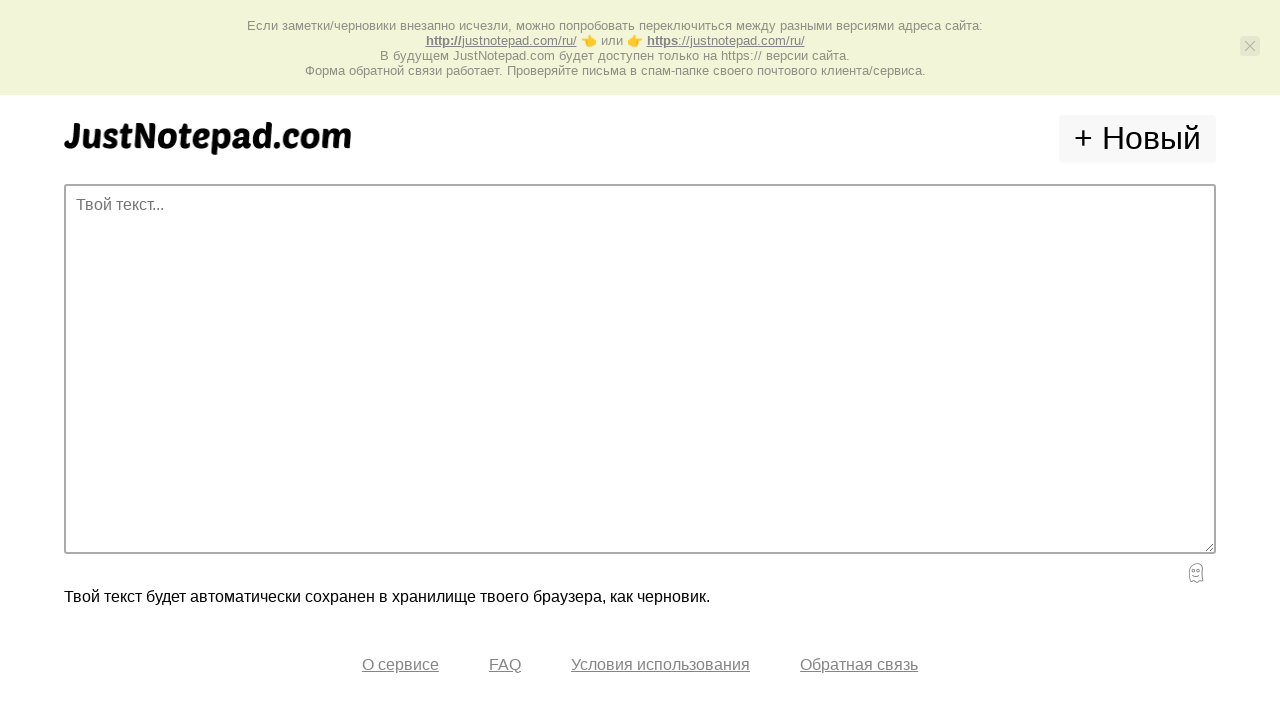

Filled text area with 'Sample note content by TestUser' on textarea[name='editable_text']
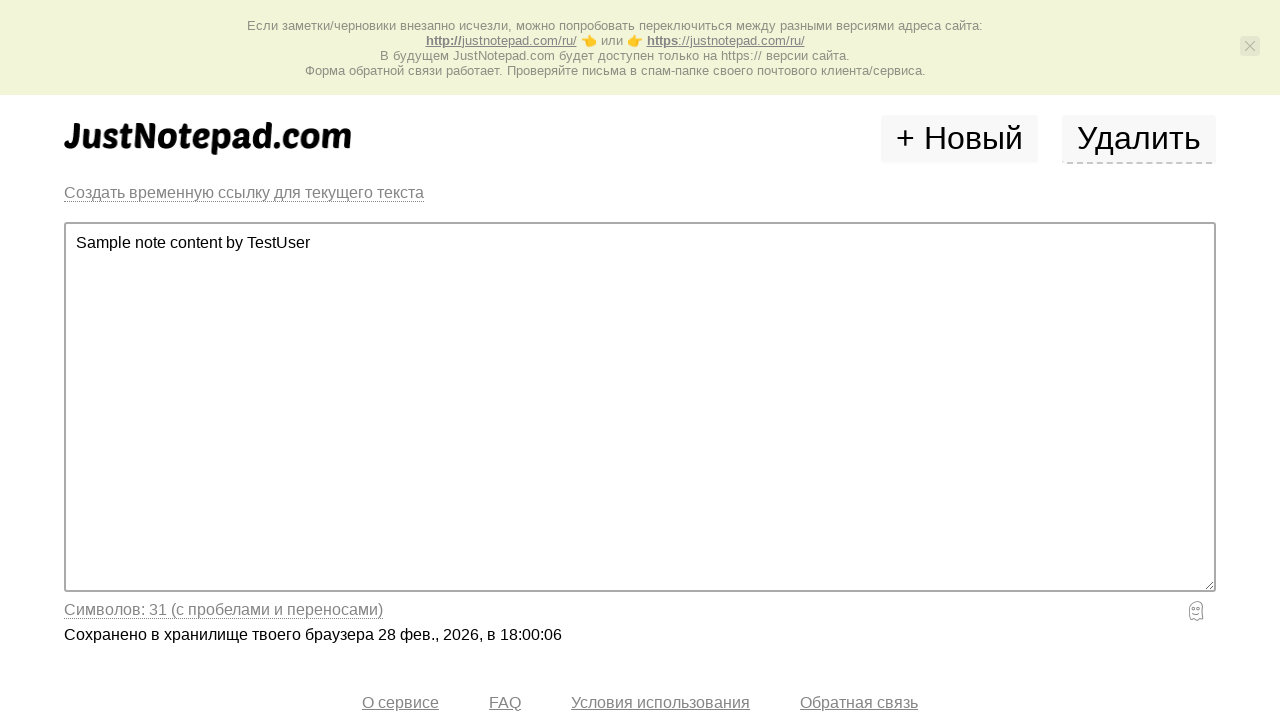

Clicked to generate temporary URL at (244, 192) on #temp_url_nav
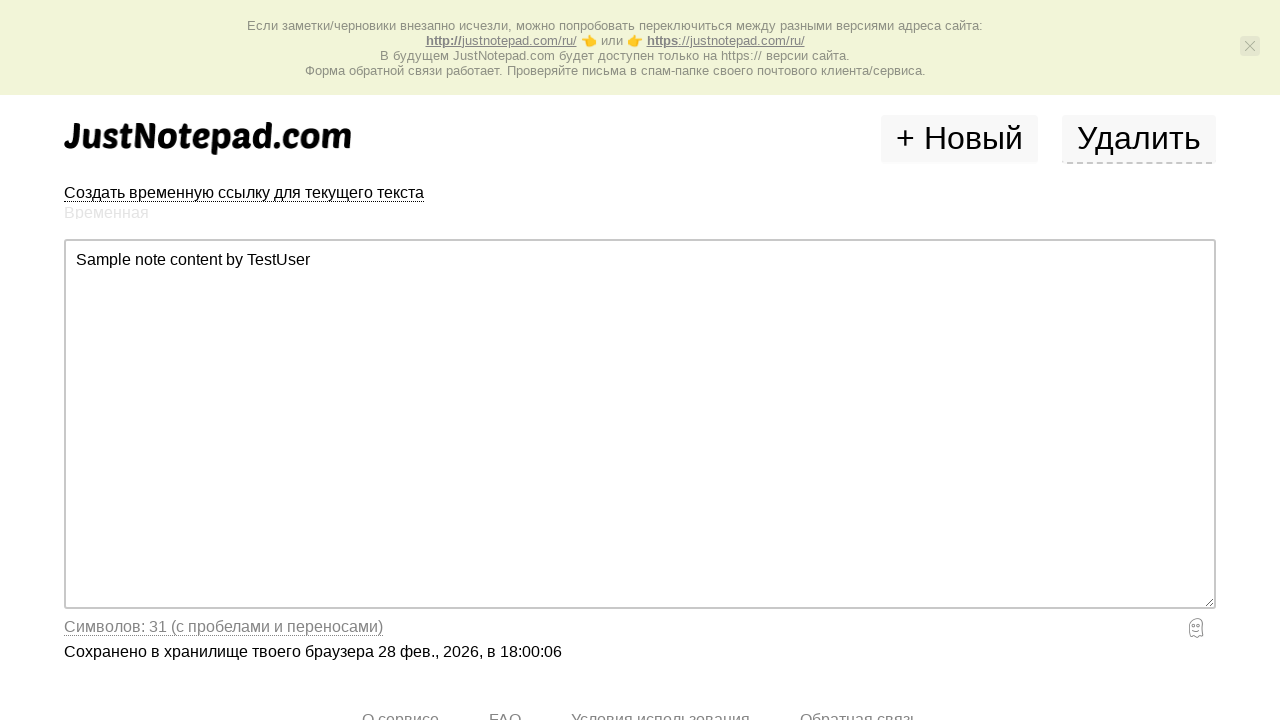

Waited for password input field to become visible
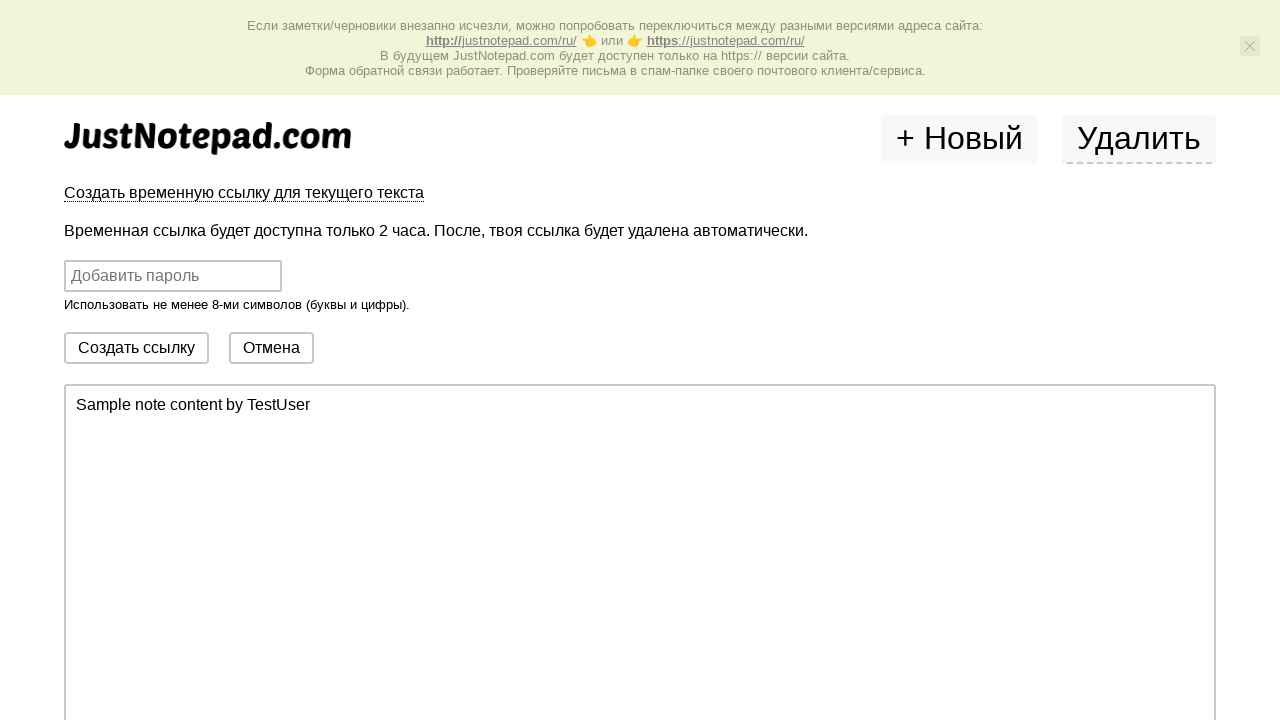

Clicked on the password input field at (173, 276) on input[name='password']
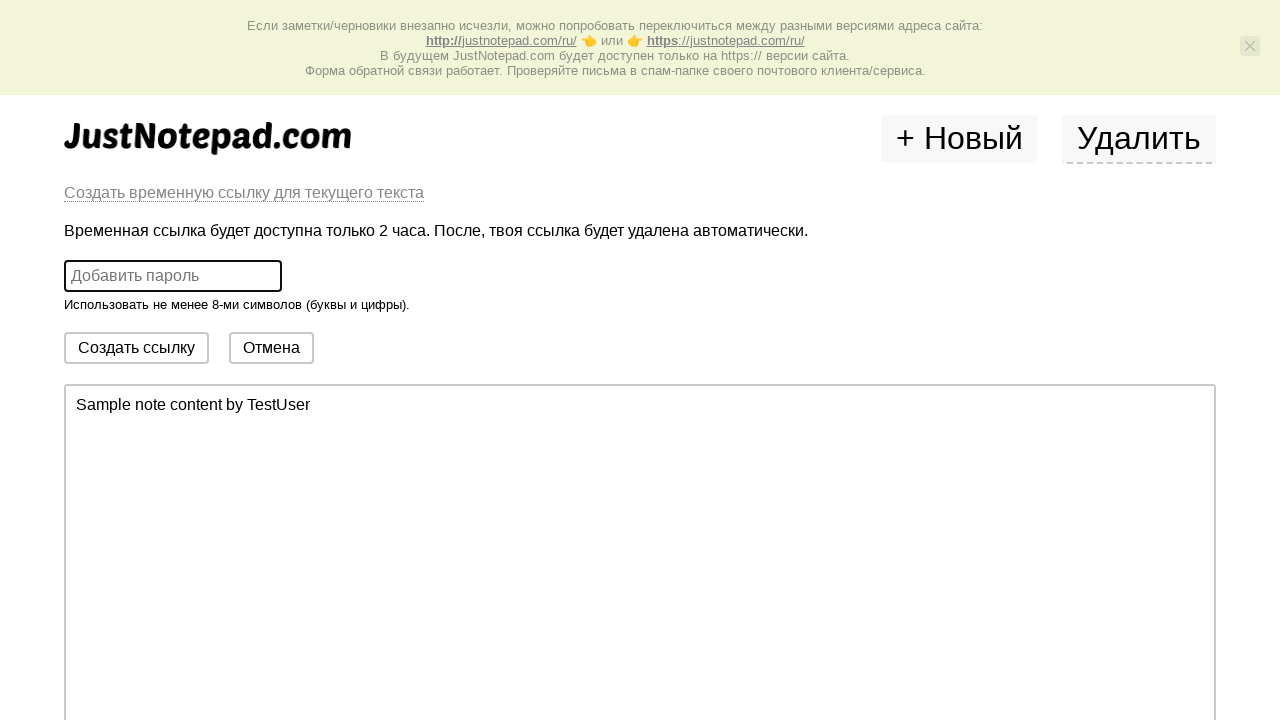

Filled password field with 'securepass789' on input[name='password']
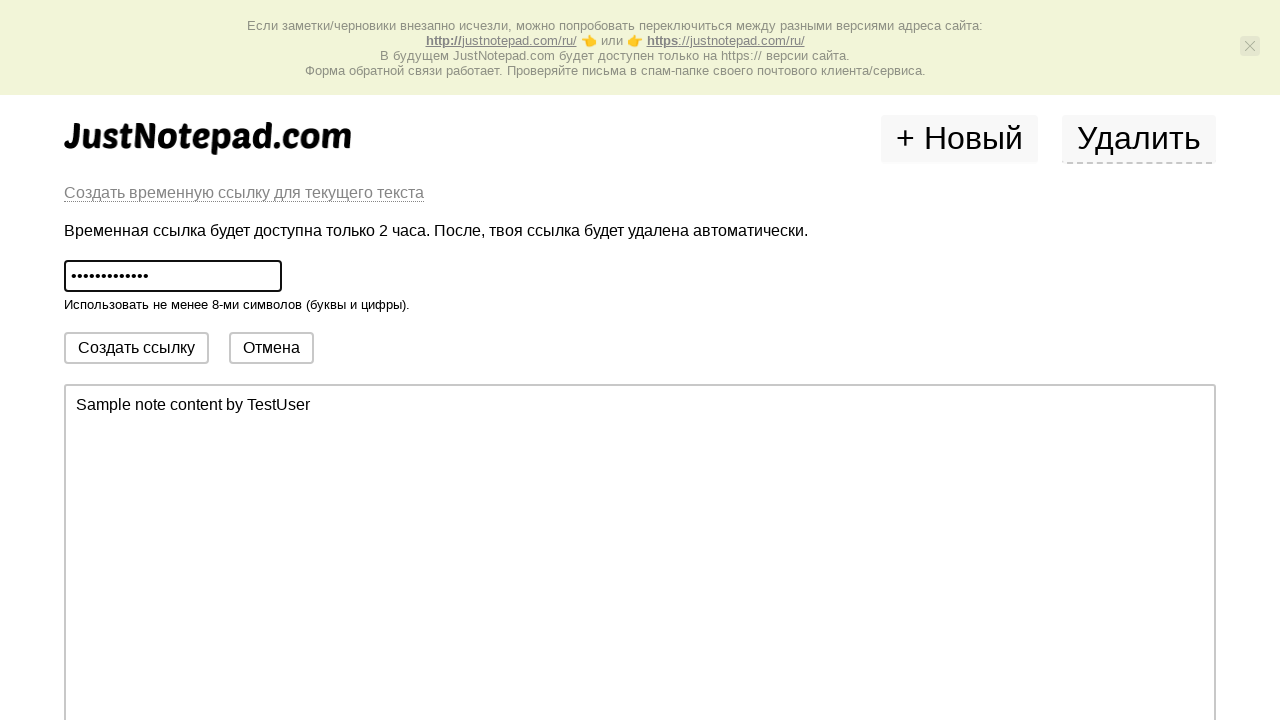

Clicked to create password-protected URL at (136, 348) on #create_url
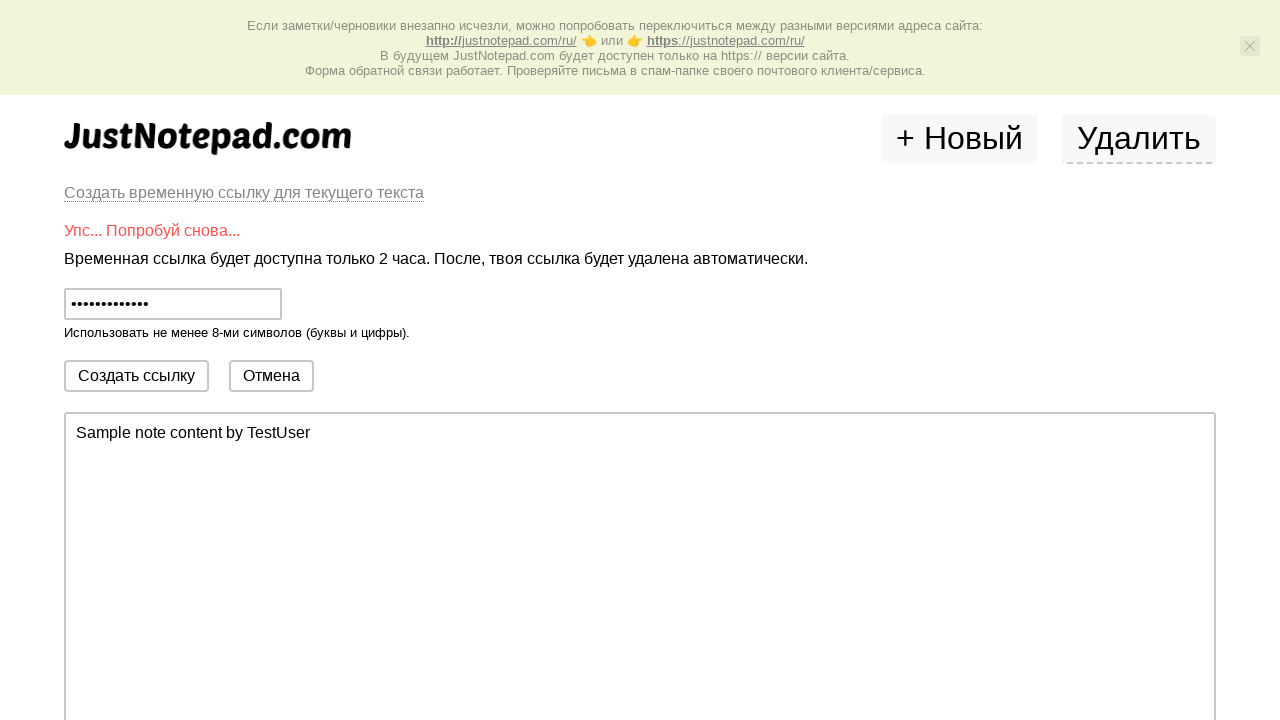

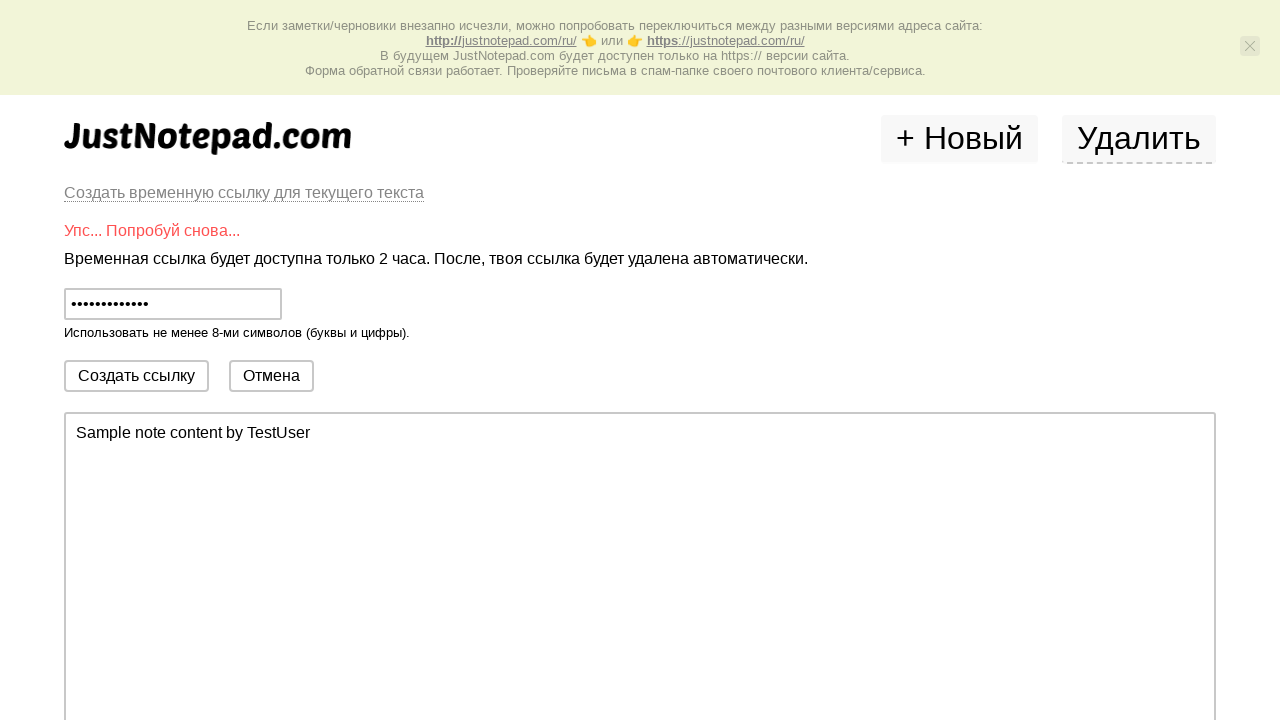